Tests various alert handling scenarios including simple alerts, confirmation dialogs, prompt alerts, and sweet alerts on a demo page

Starting URL: https://leafground.com/alert.xhtml

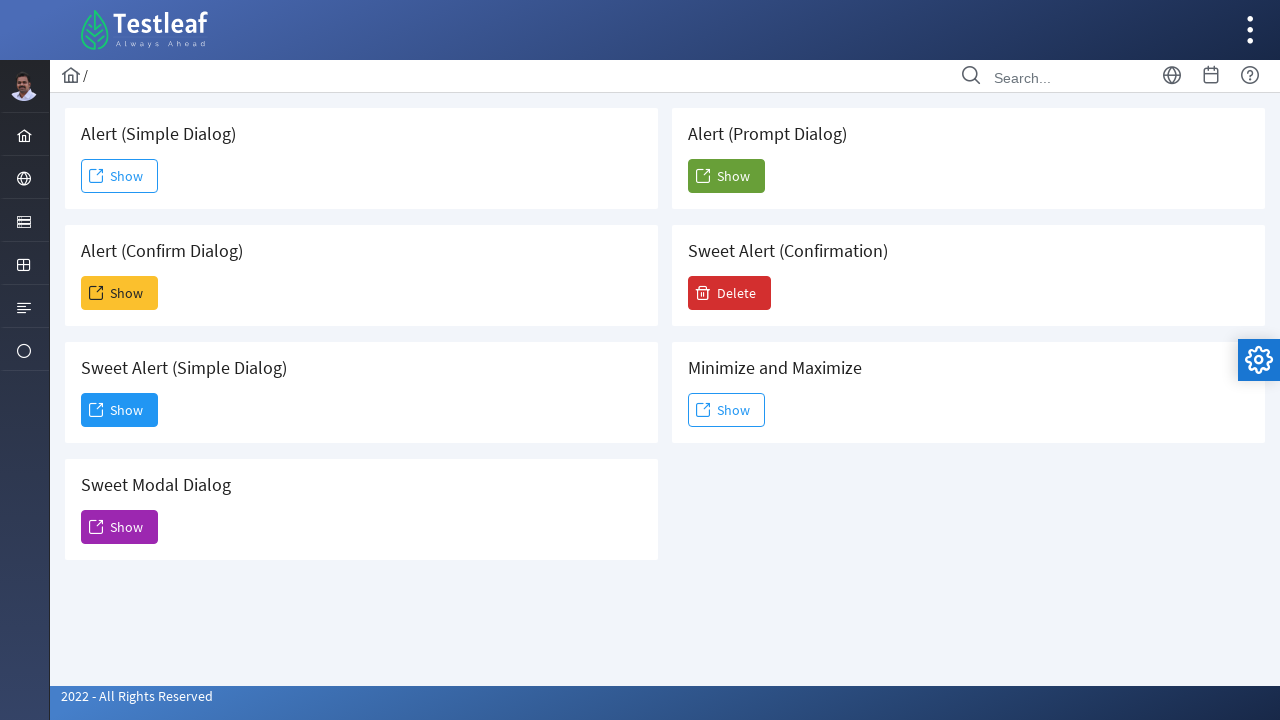

Clicked Show button to trigger simple alert at (120, 176) on xpath=//span[text()='Show']
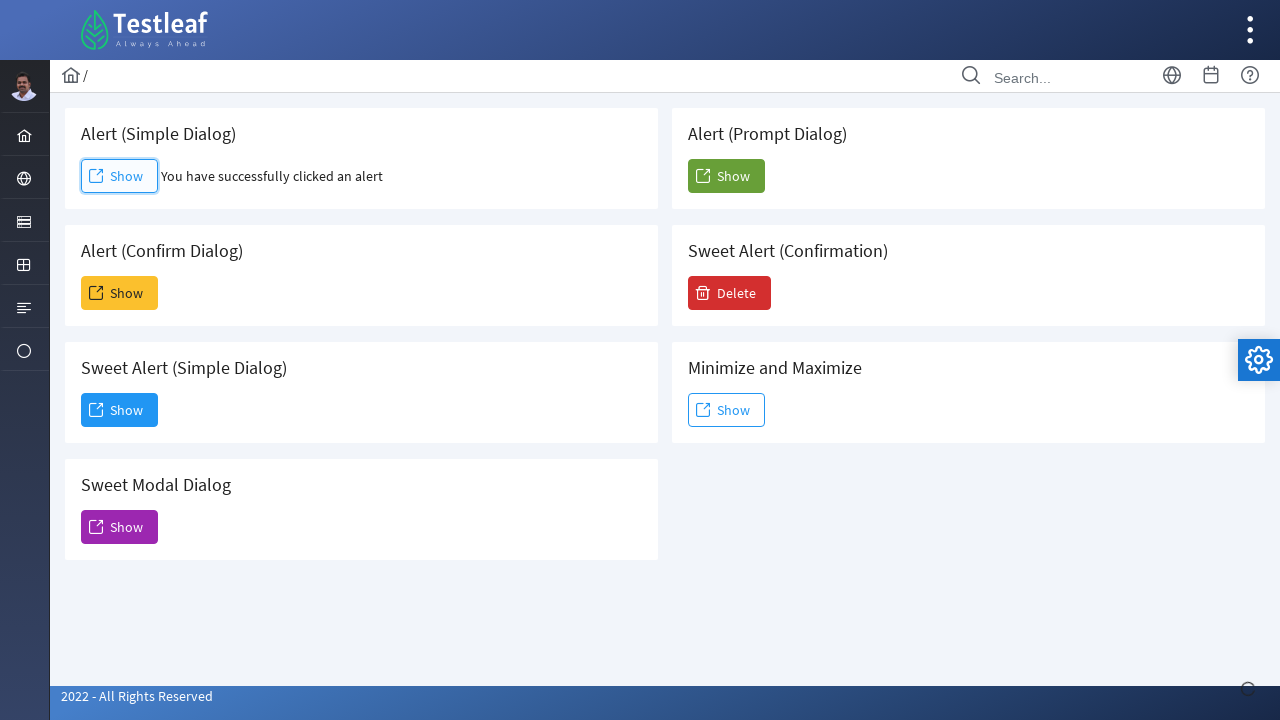

Set up dialog handler to dismiss simple alert
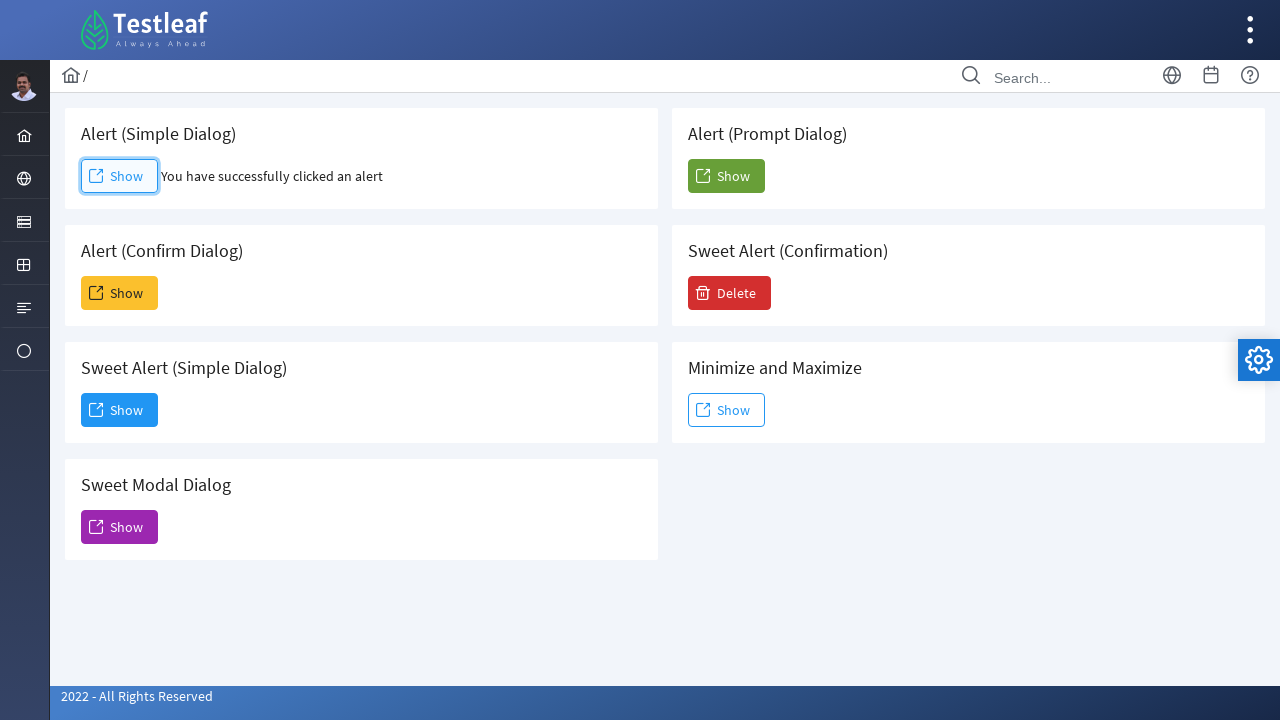

Clicked Show button to trigger confirmation dialog at (120, 293) on xpath=(//span[text()='Show'])[2]
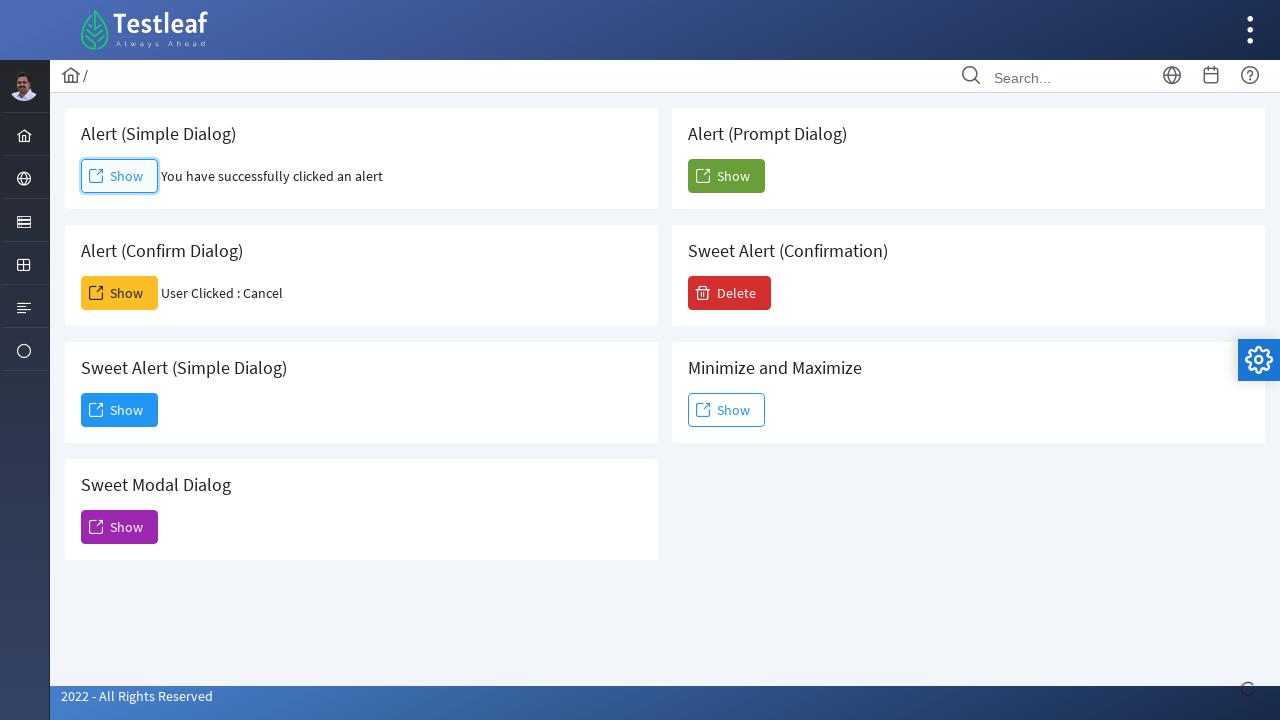

Set up dialog handler to dismiss confirmation alert
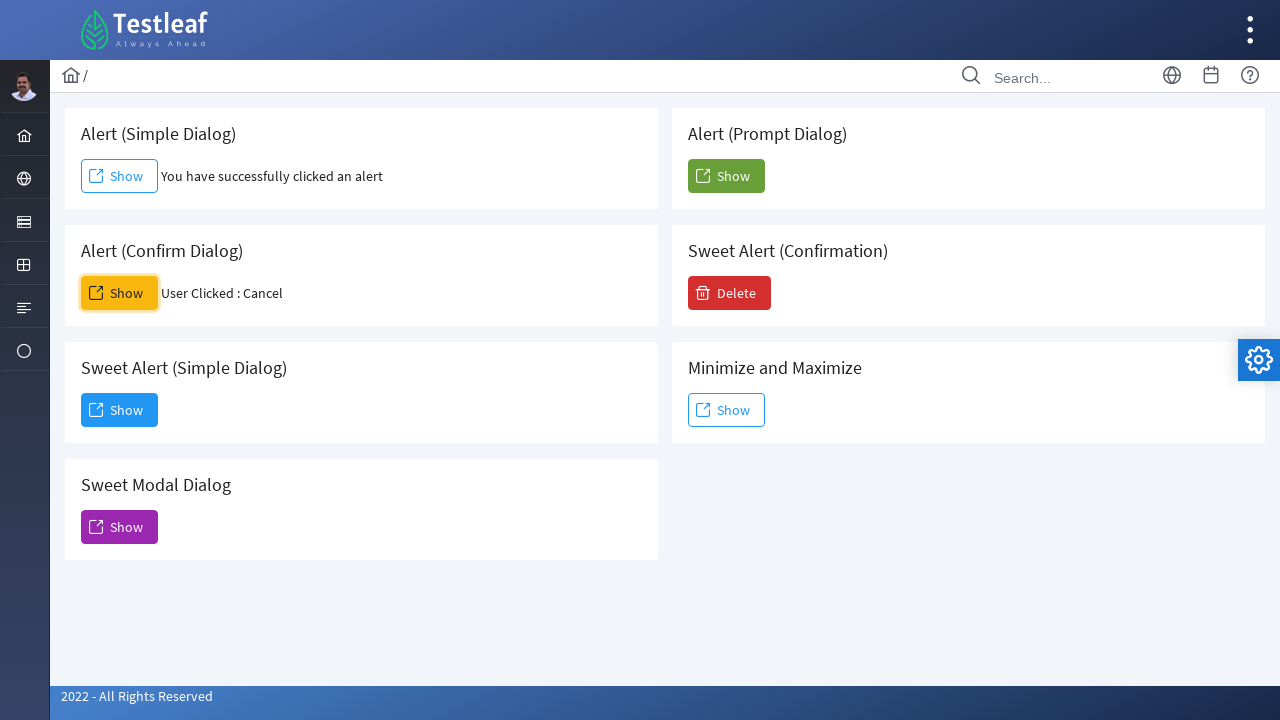

Clicked Show button to trigger prompt alert at (726, 176) on xpath=(//span[text()='Show'])[5]
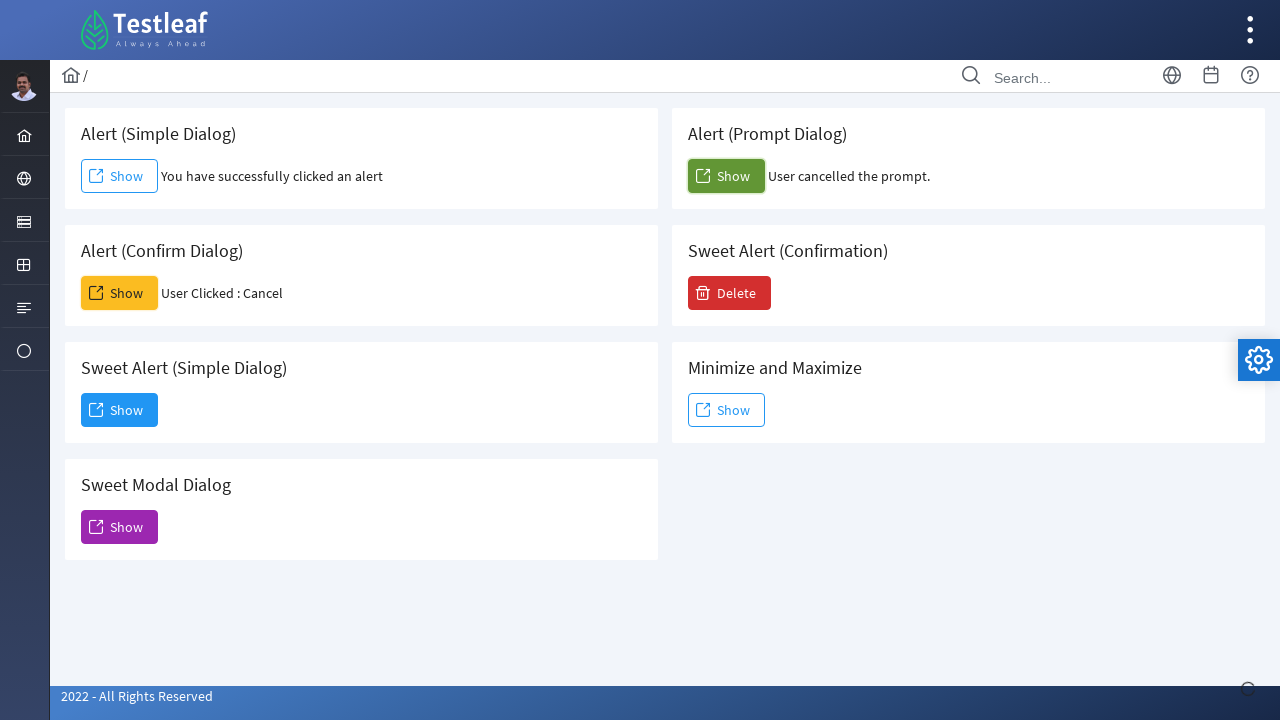

Set up dialog handler to accept prompt alert with text 'muthu'
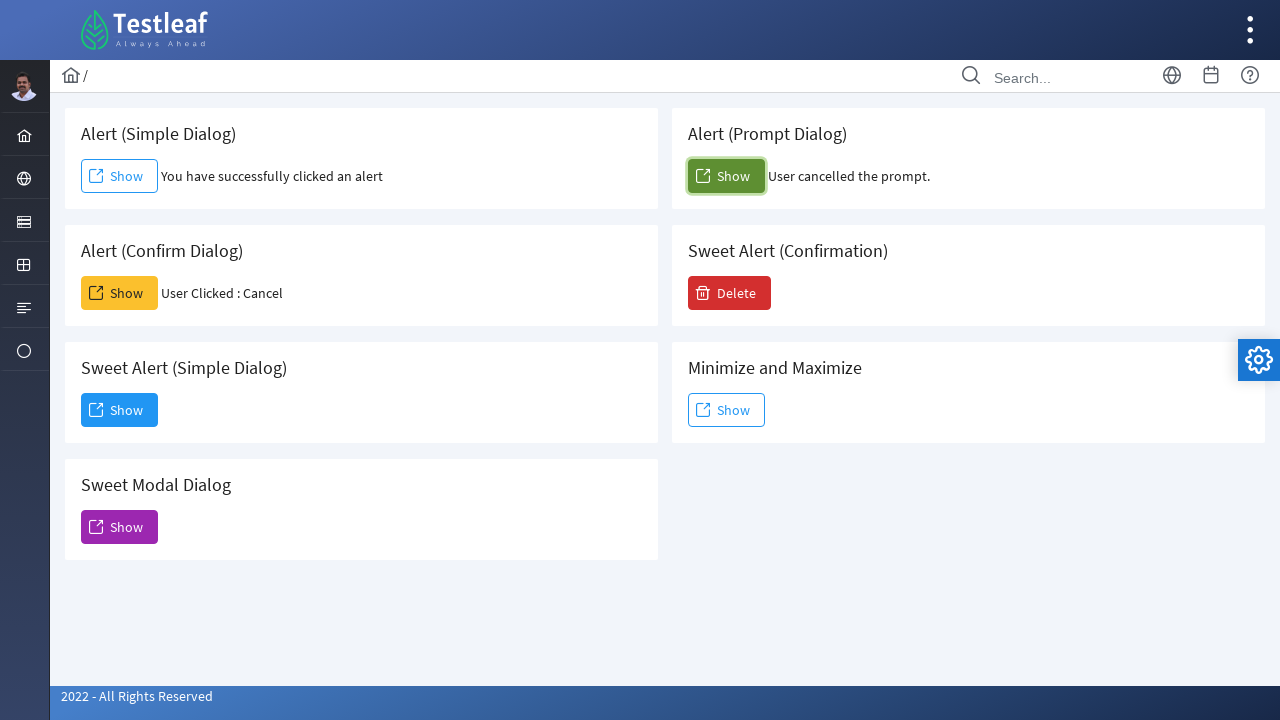

Clicked Delete button to trigger sweet alert at (730, 293) on xpath=//span[text()='Delete']
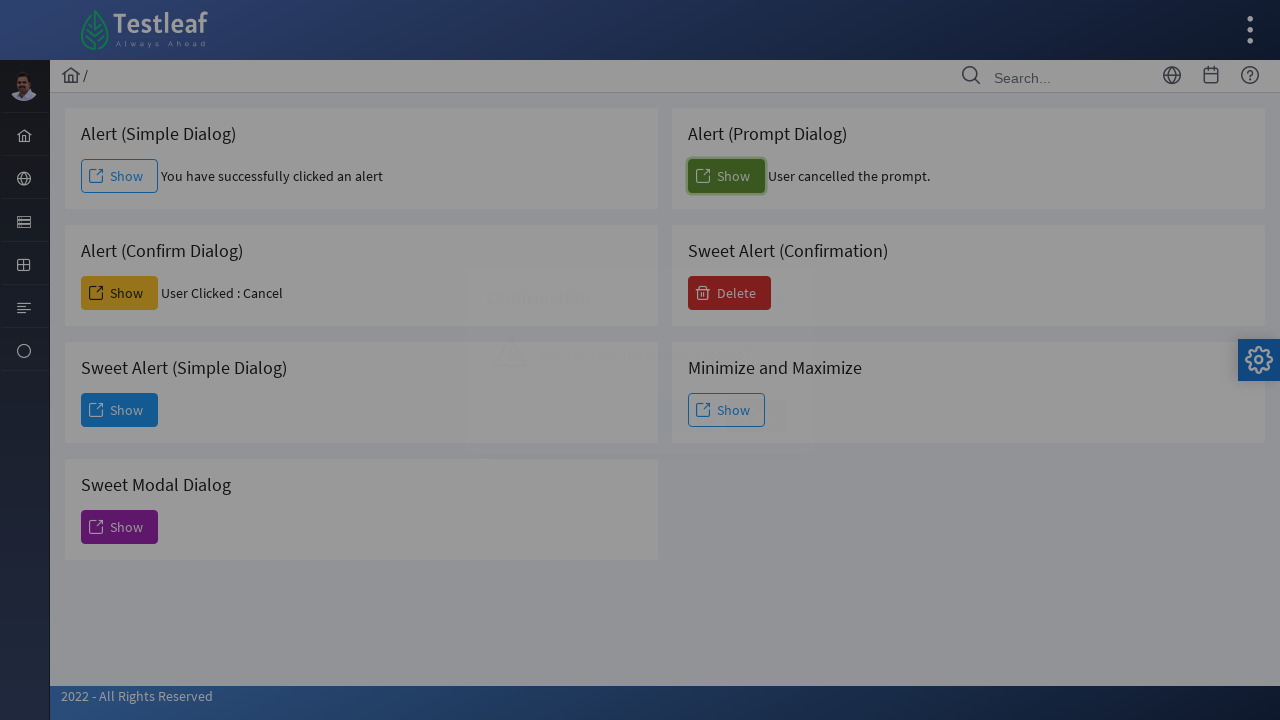

Clicked Yes button on sweet alert confirmation at (688, 416) on xpath=//span[text()='Yes']
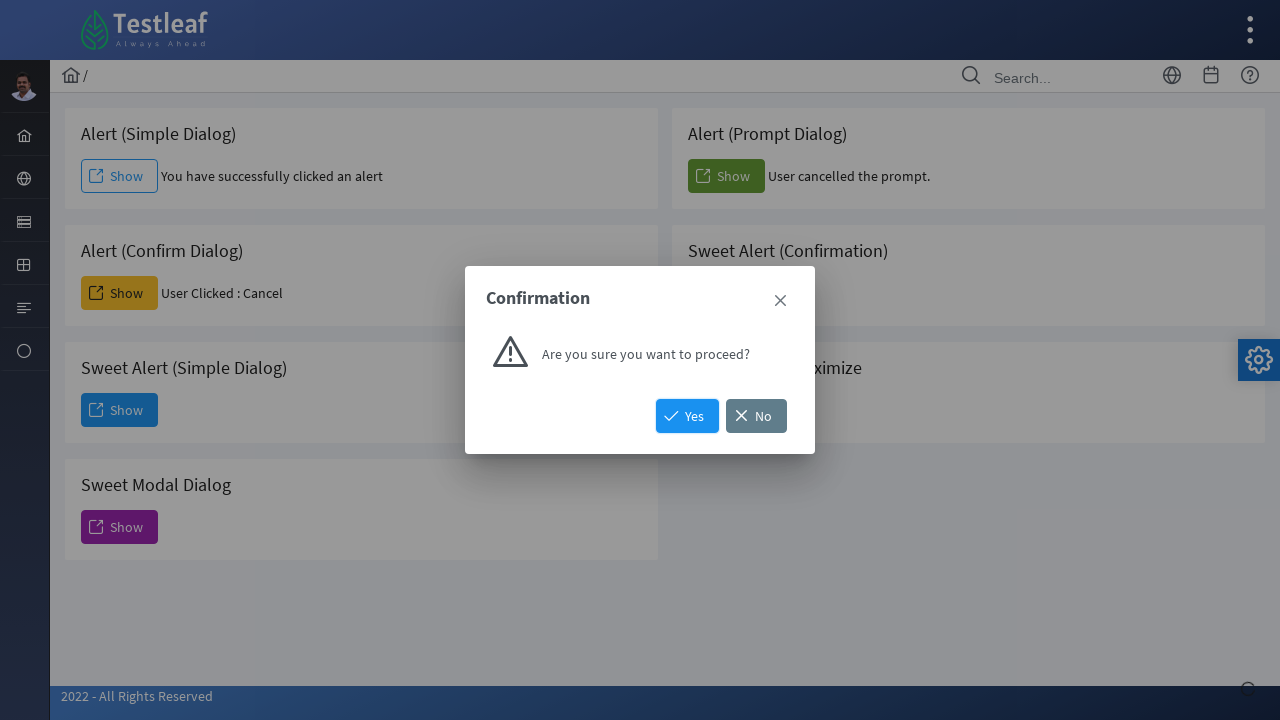

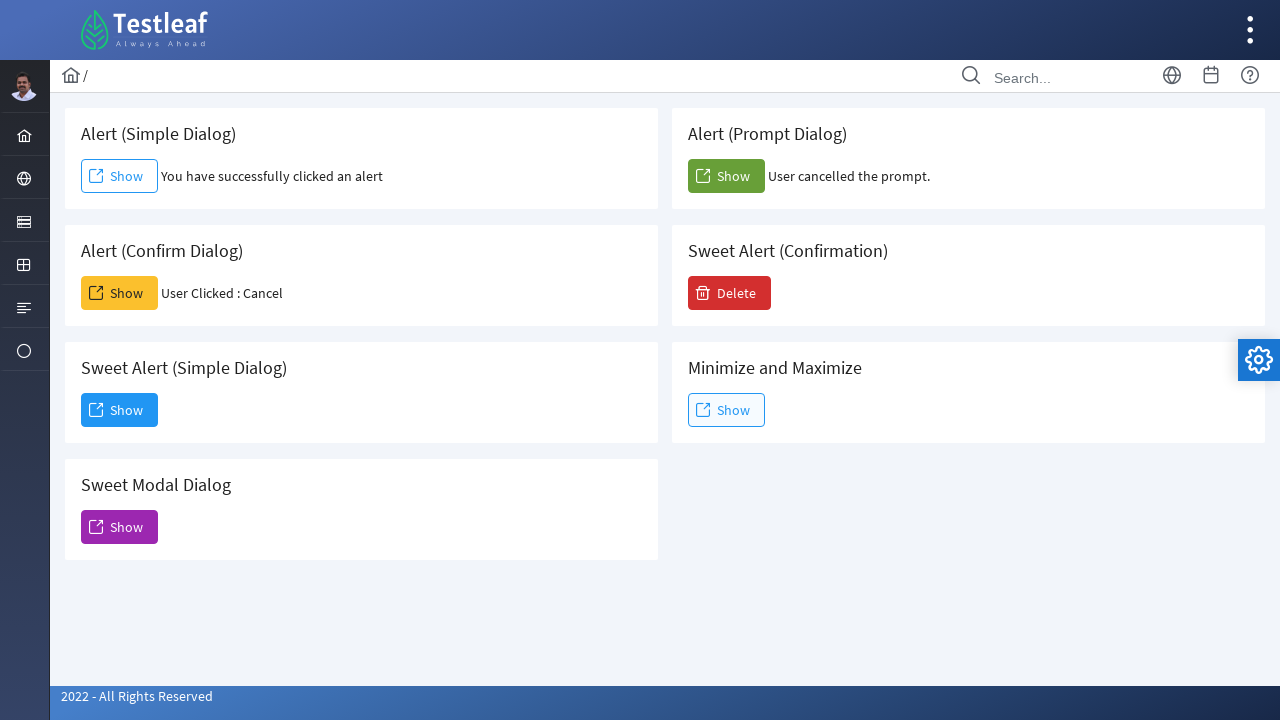